Tests adding a product to the shopping cart on an e-commerce demo site, verifying that the cart opens and displays the correct product.

Starting URL: https://www.bstackdemo.com

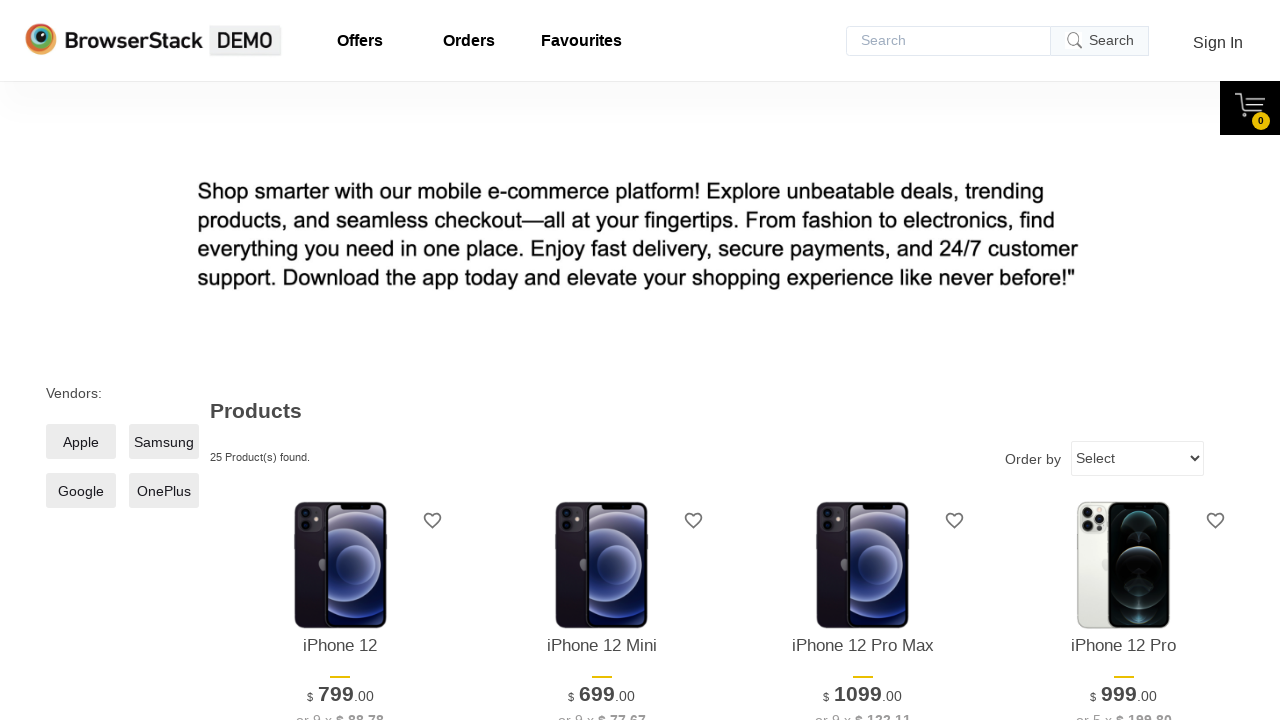

Verified page title contains 'StackDemo'
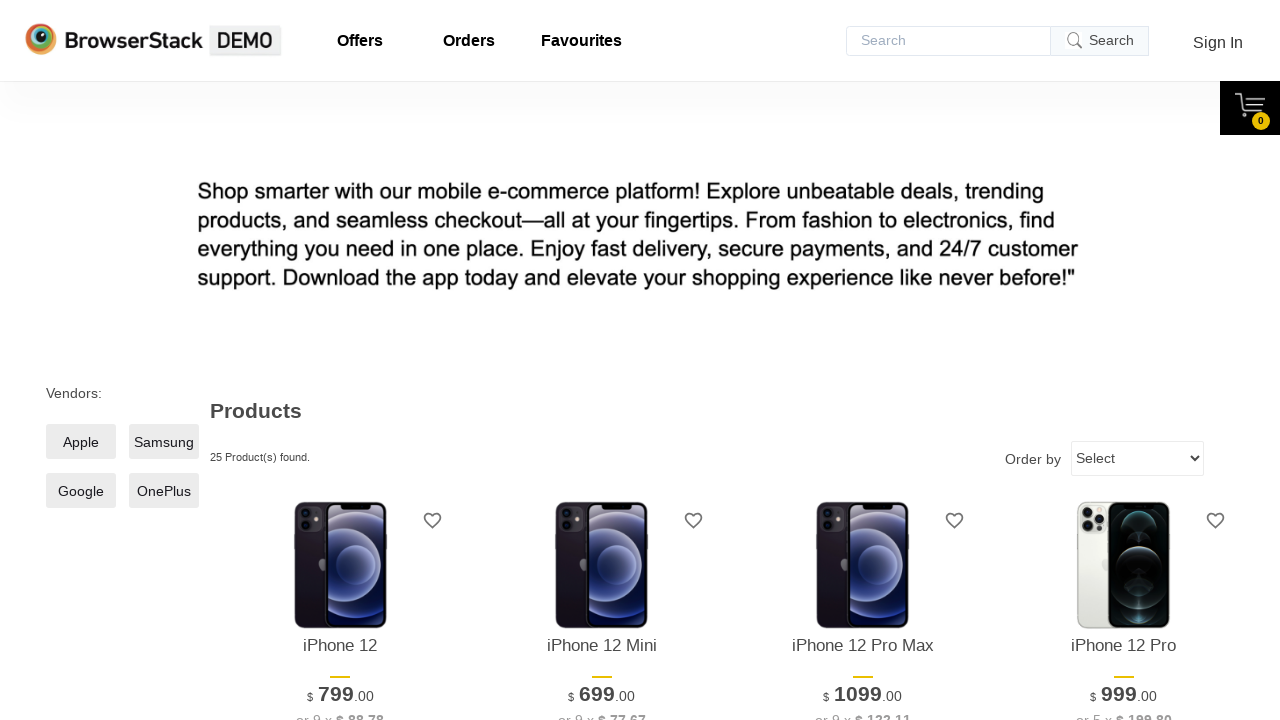

Retrieved product name from main page
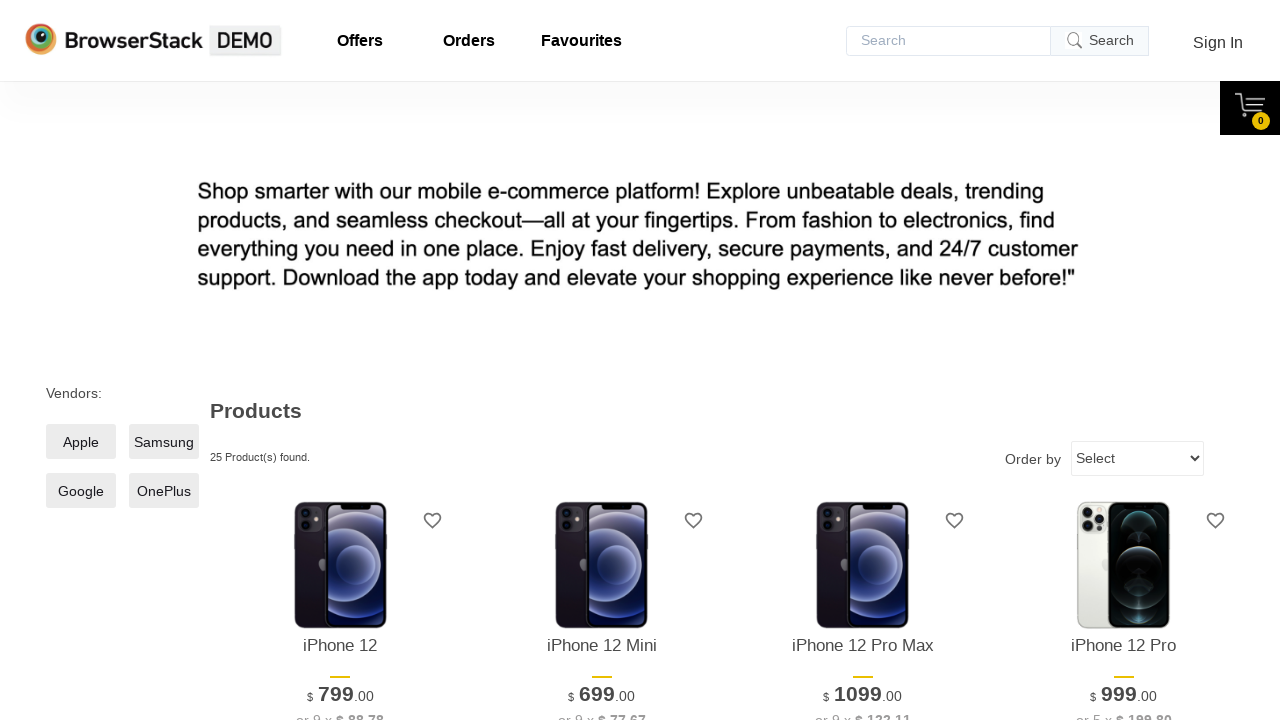

Clicked 'Add to Cart' button for first product at (340, 361) on xpath=//*[@id='1']/div[4]
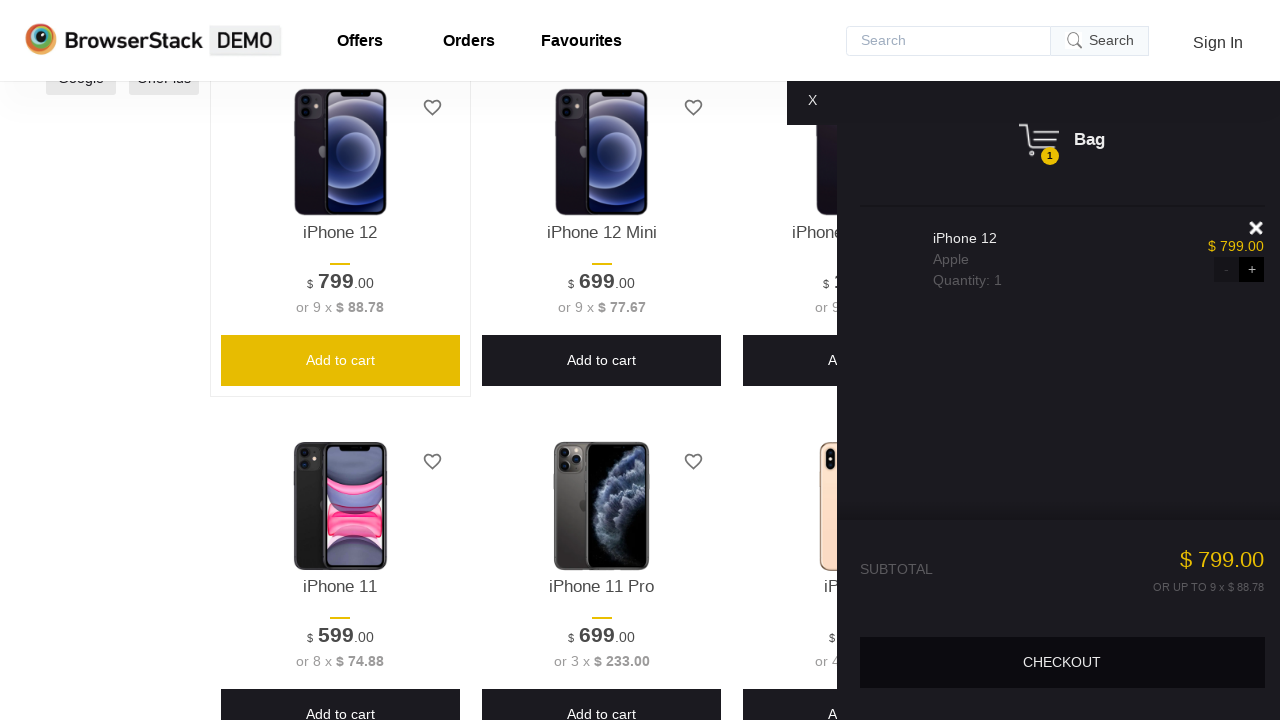

Waited for cart content to load
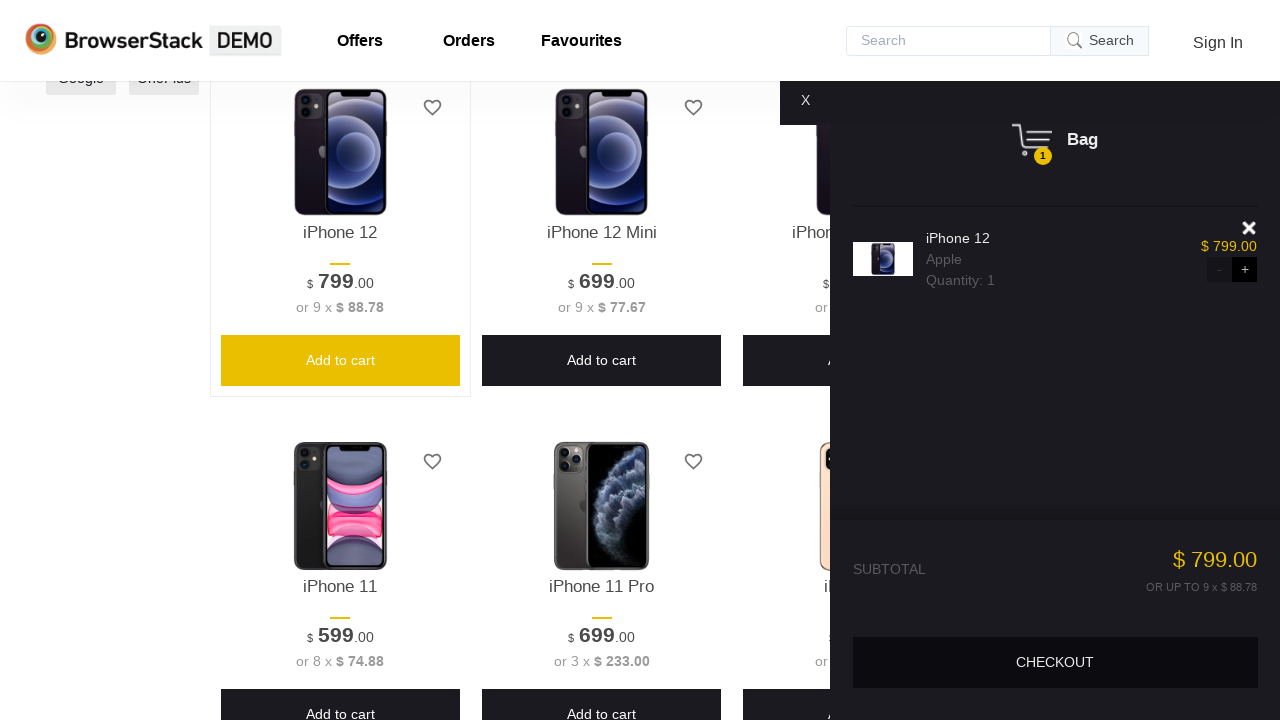

Verified cart content is visible
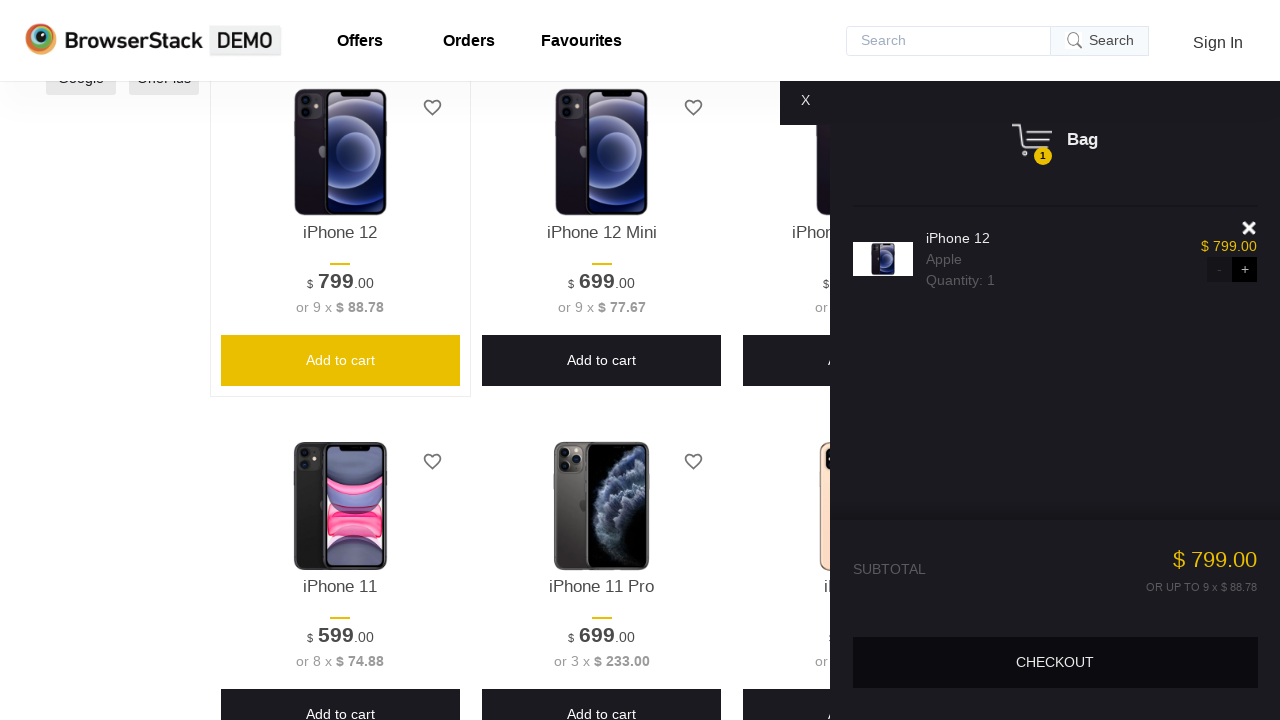

Retrieved product name from shopping cart
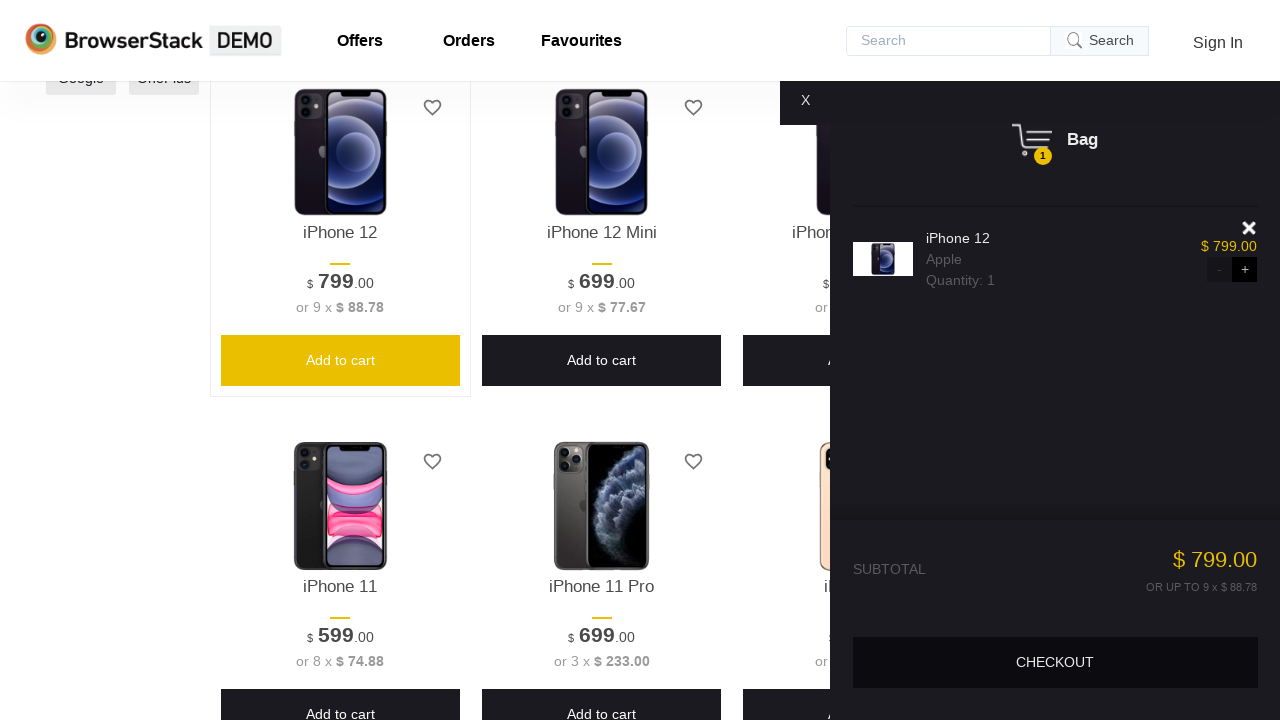

Verified product in cart matches product on main page
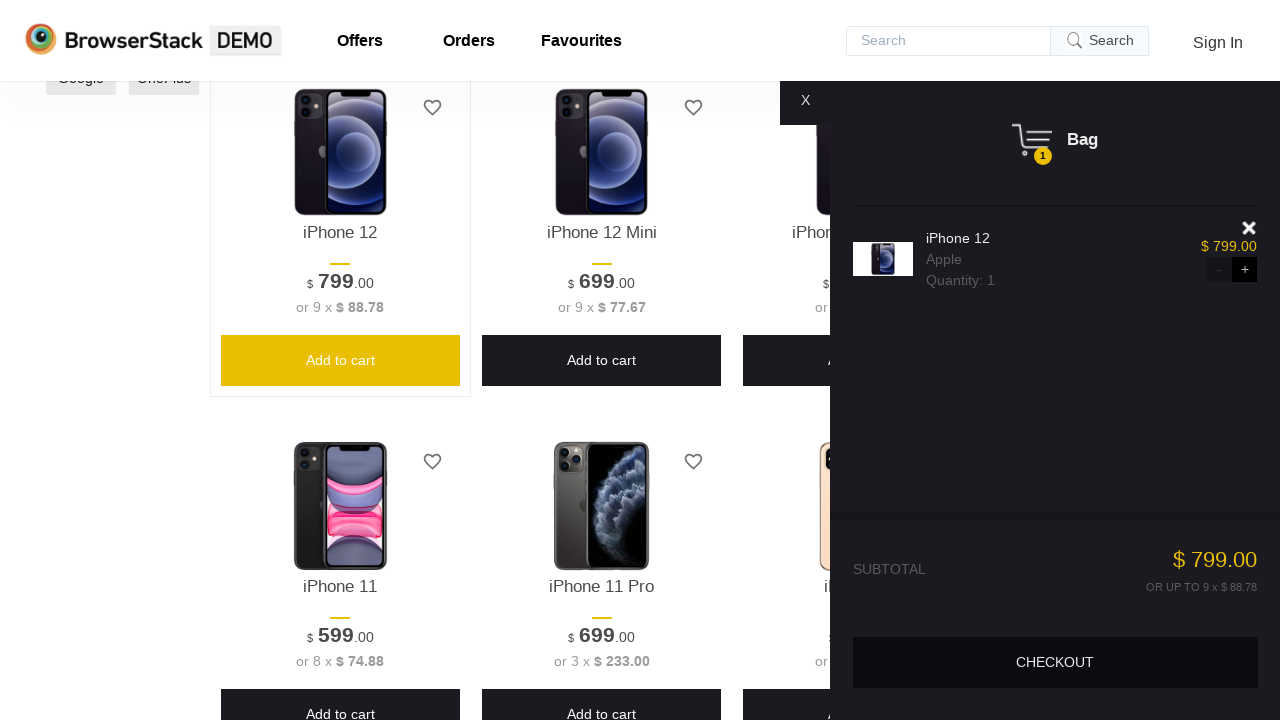

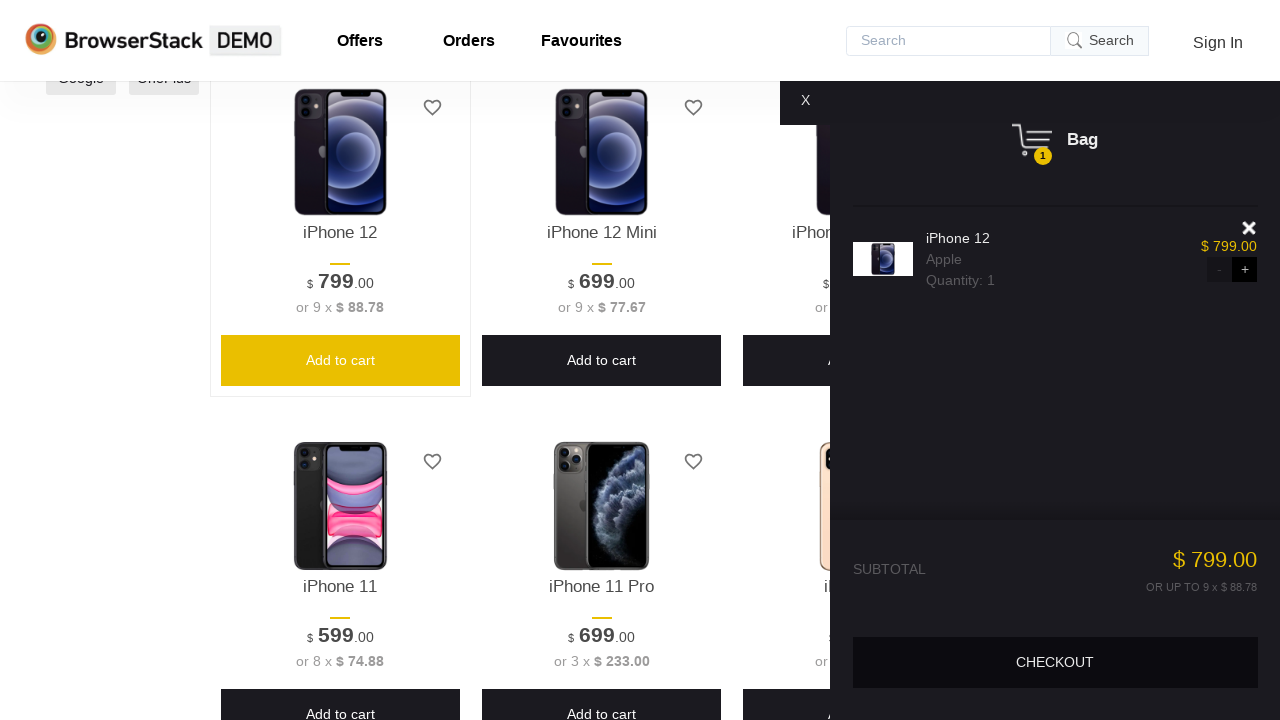